Navigates to the registration page and verifies that the signup page is displayed correctly

Starting URL: https://parabank.parasoft.com/parabank/index.htm

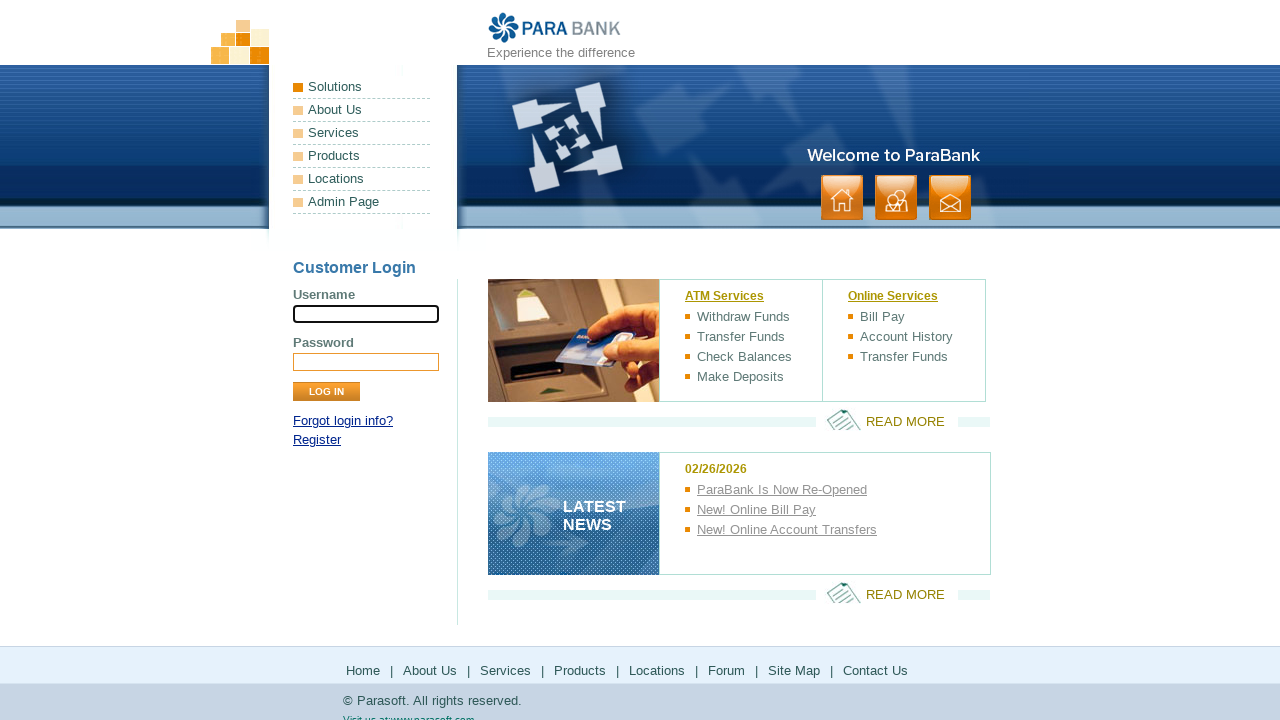

Clicked Register link to navigate to registration page at (317, 440) on a:text('Register')
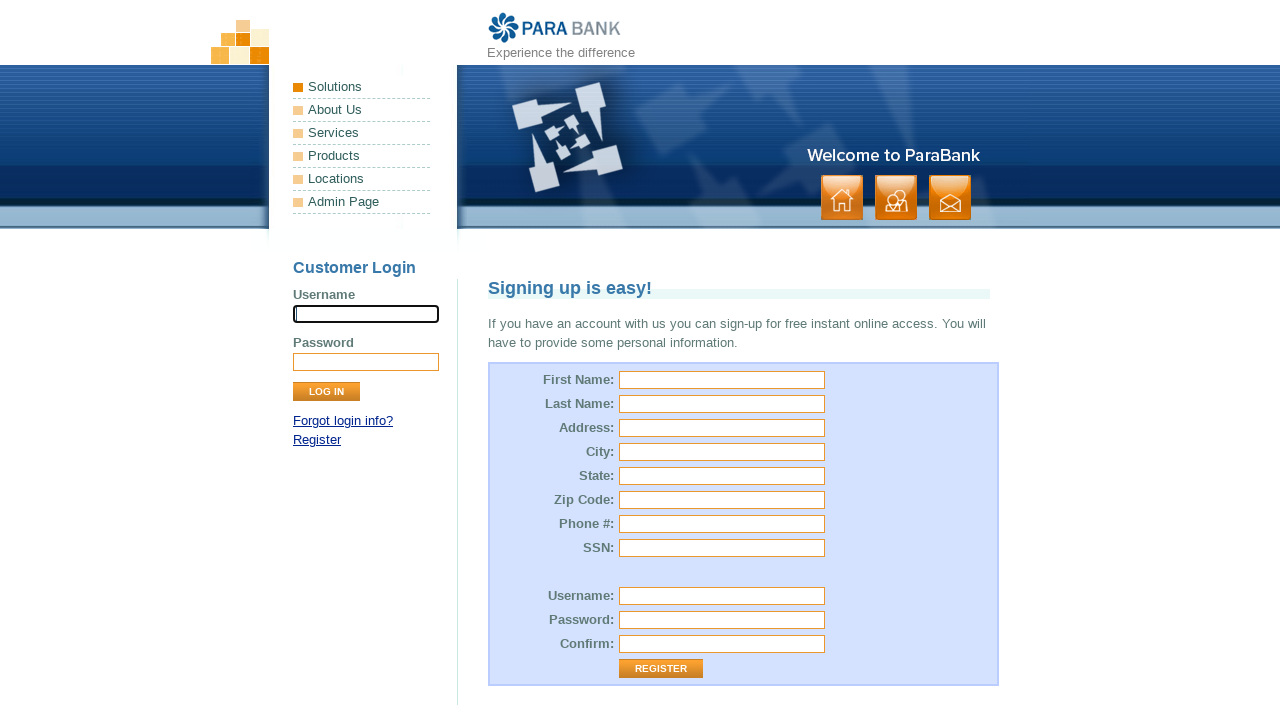

Signup page loaded and main heading is visible
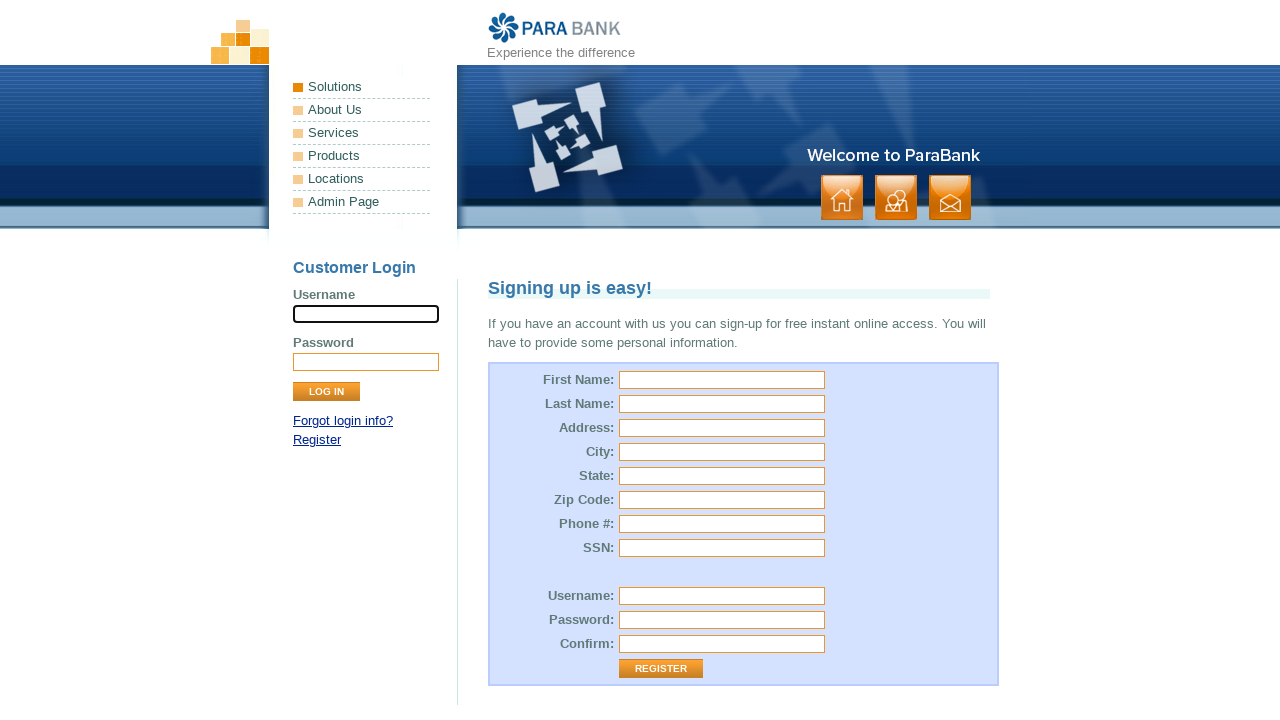

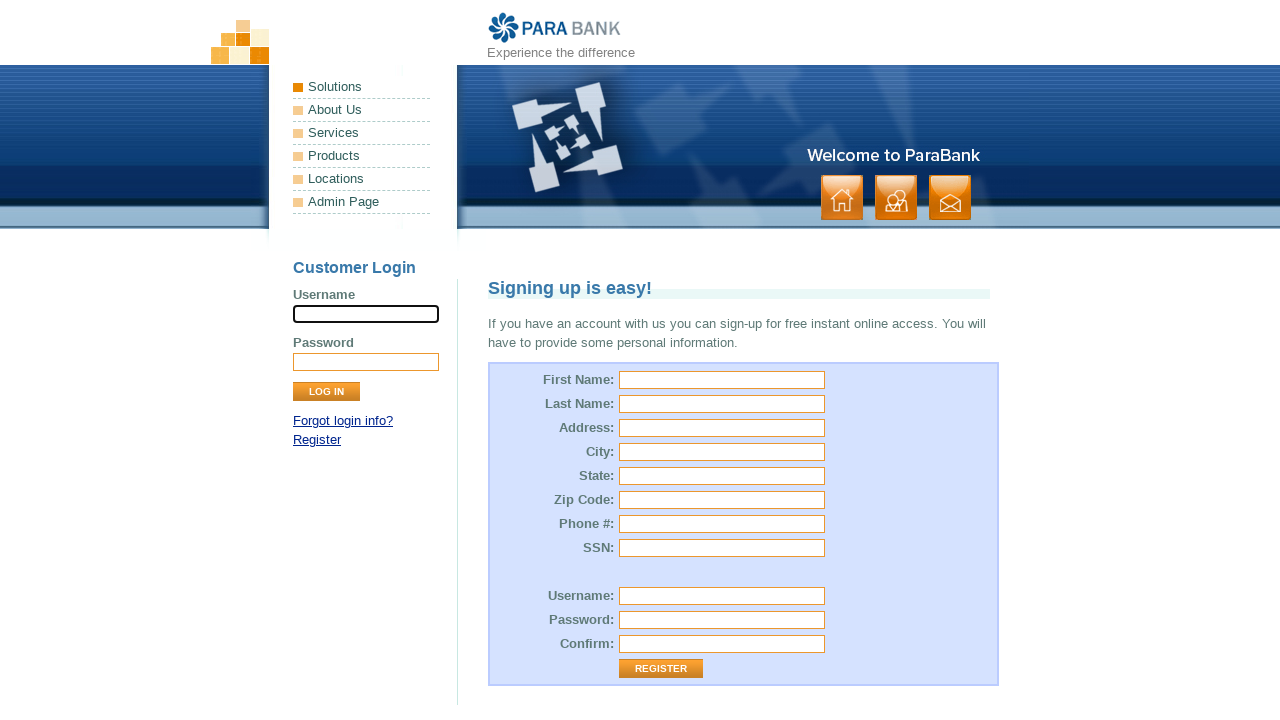